Tests that the dropdown page loads and verifies the default selected option in the dropdown is "Please select an option"

Starting URL: http://the-internet.herokuapp.com/

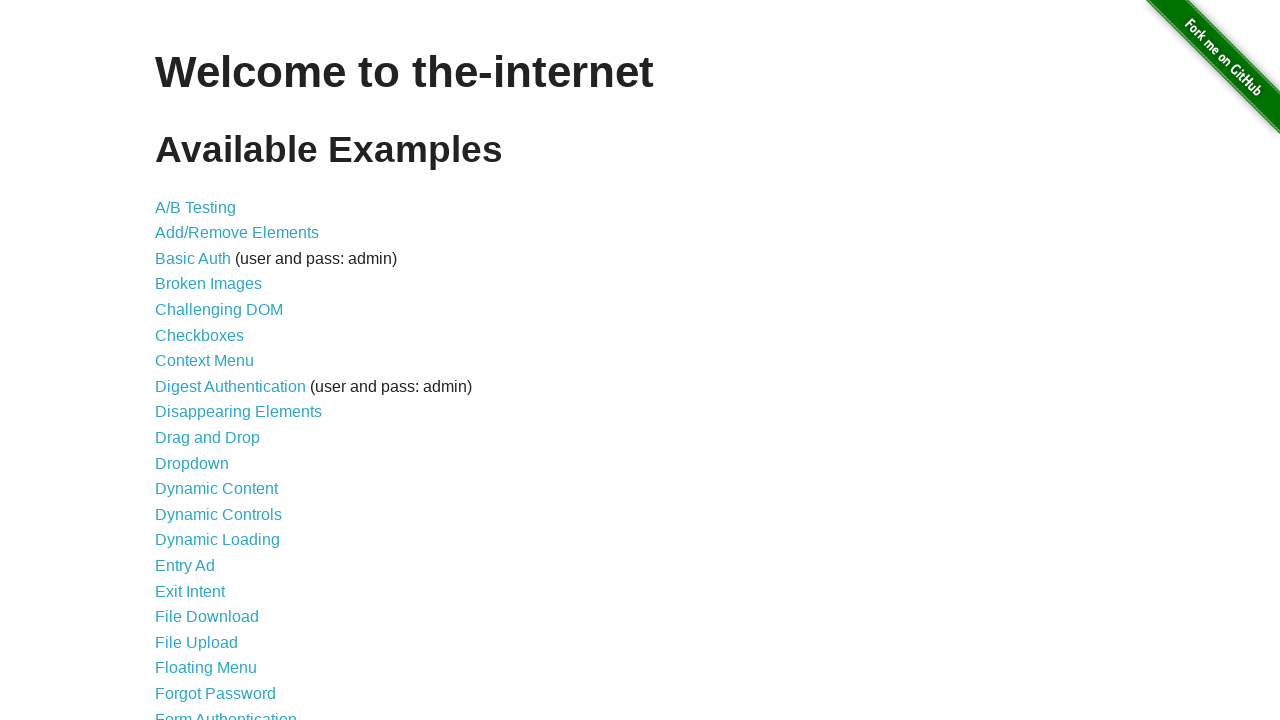

Navigated to The Internet herokuapp homepage
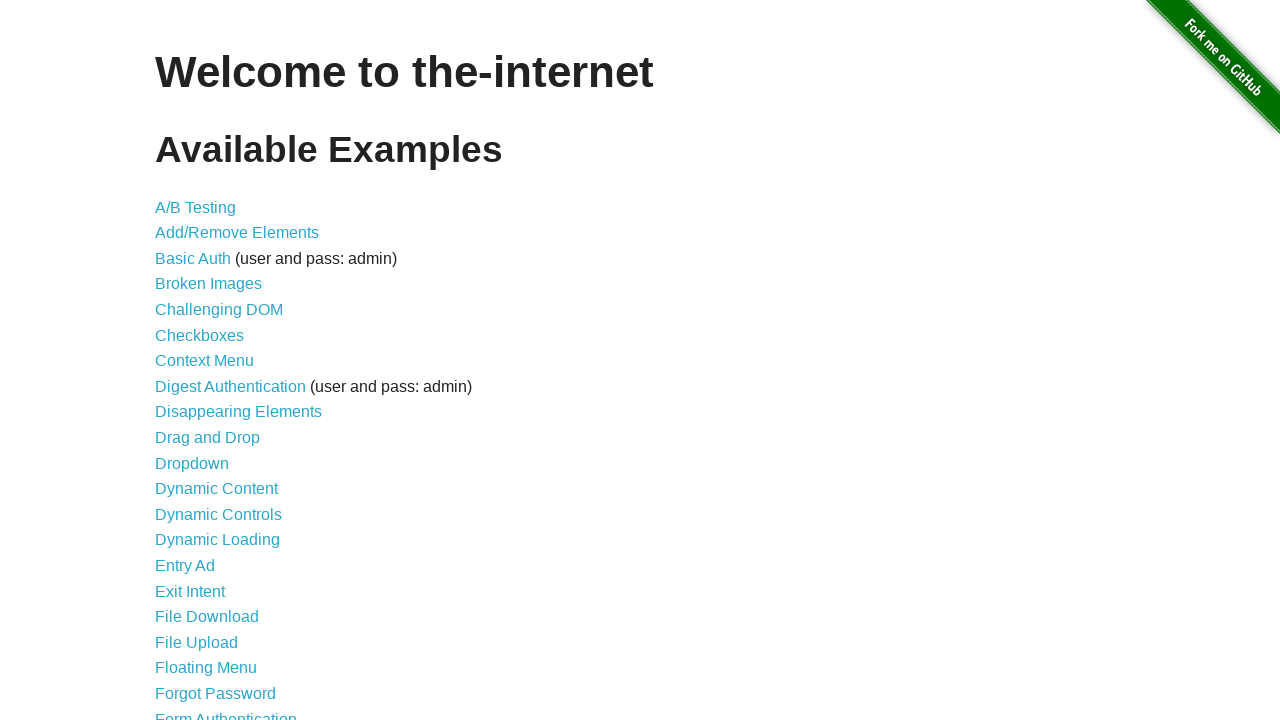

Clicked on dropdown link at (192, 463) on a[href='/dropdown']
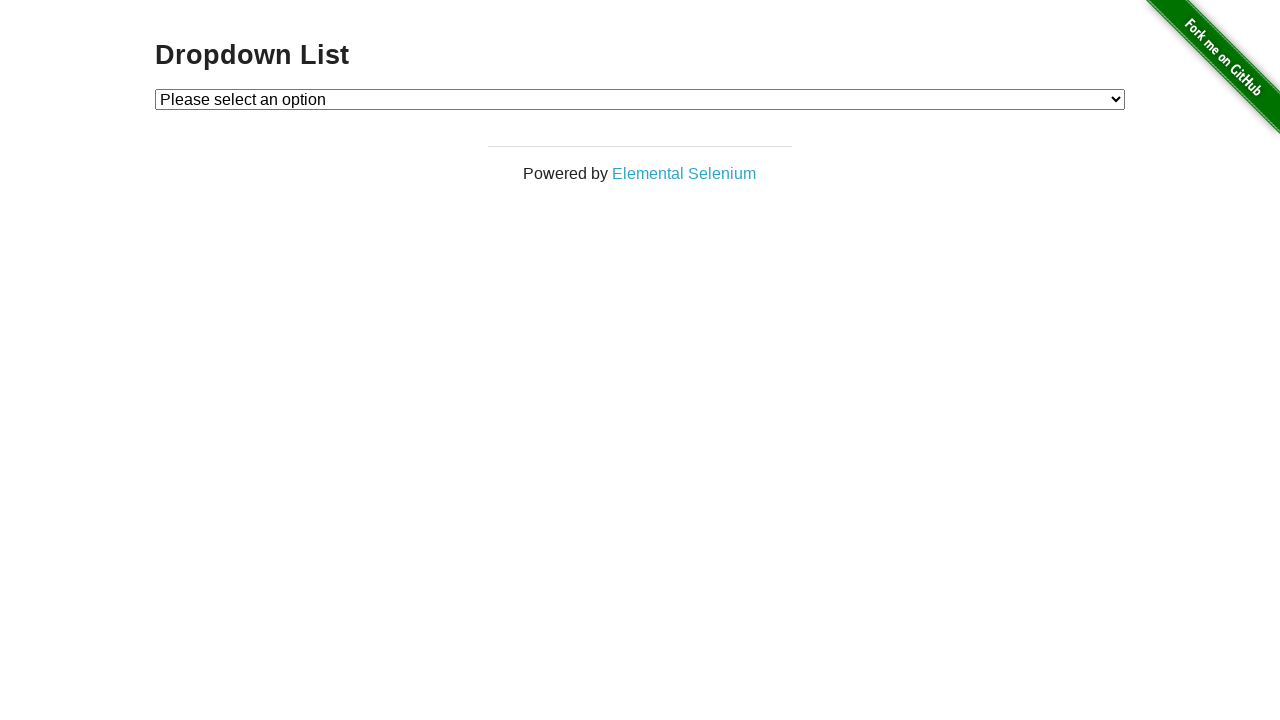

Dropdown element loaded and is visible
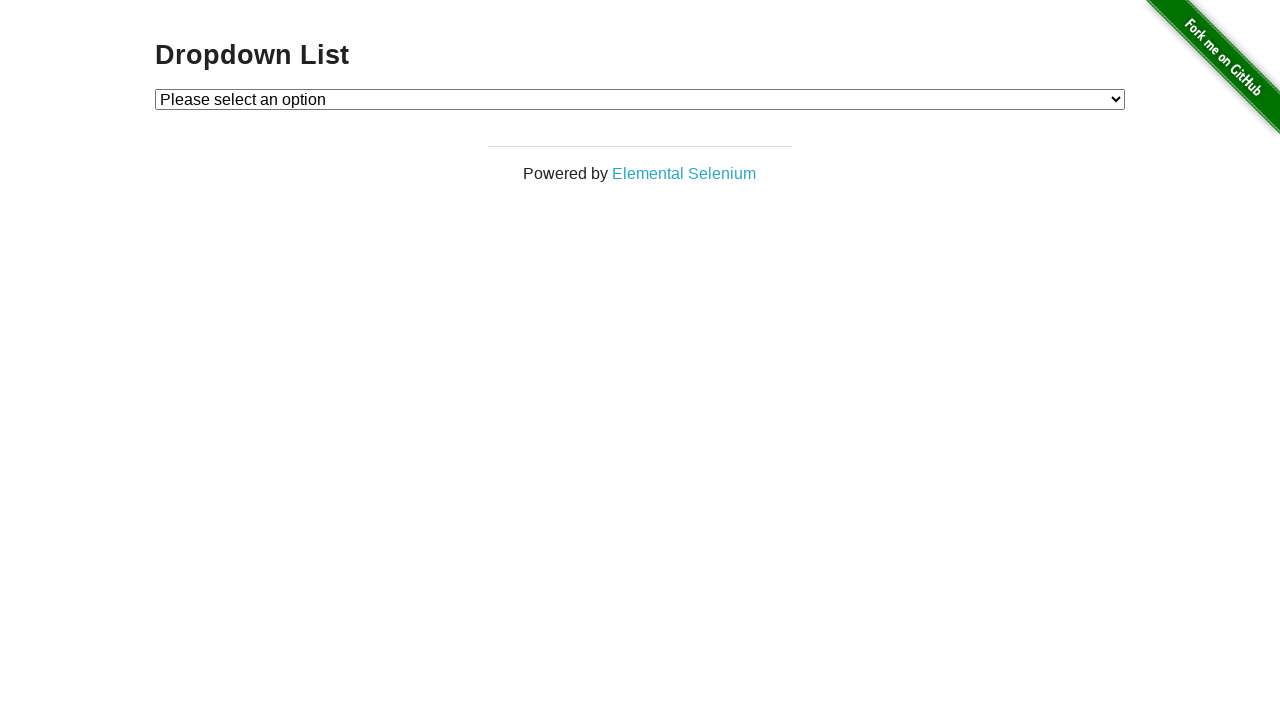

Retrieved default selected option text
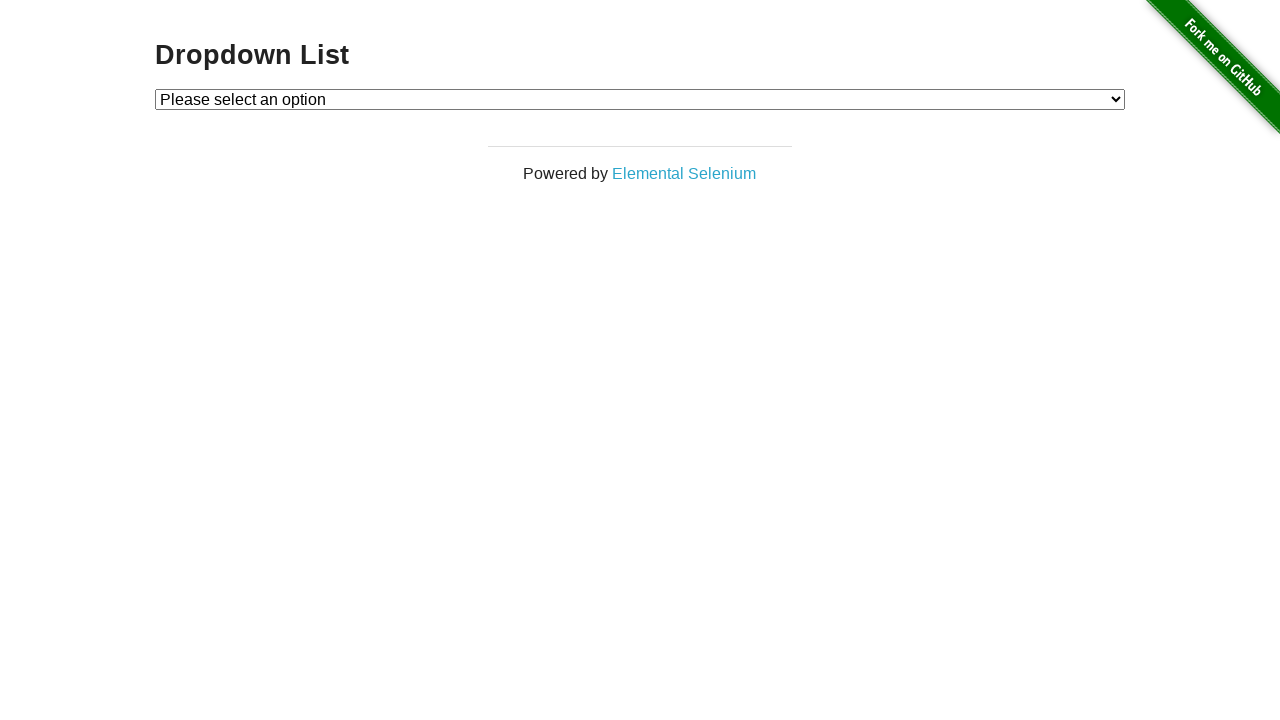

Verified default selected option is 'Please select an option'
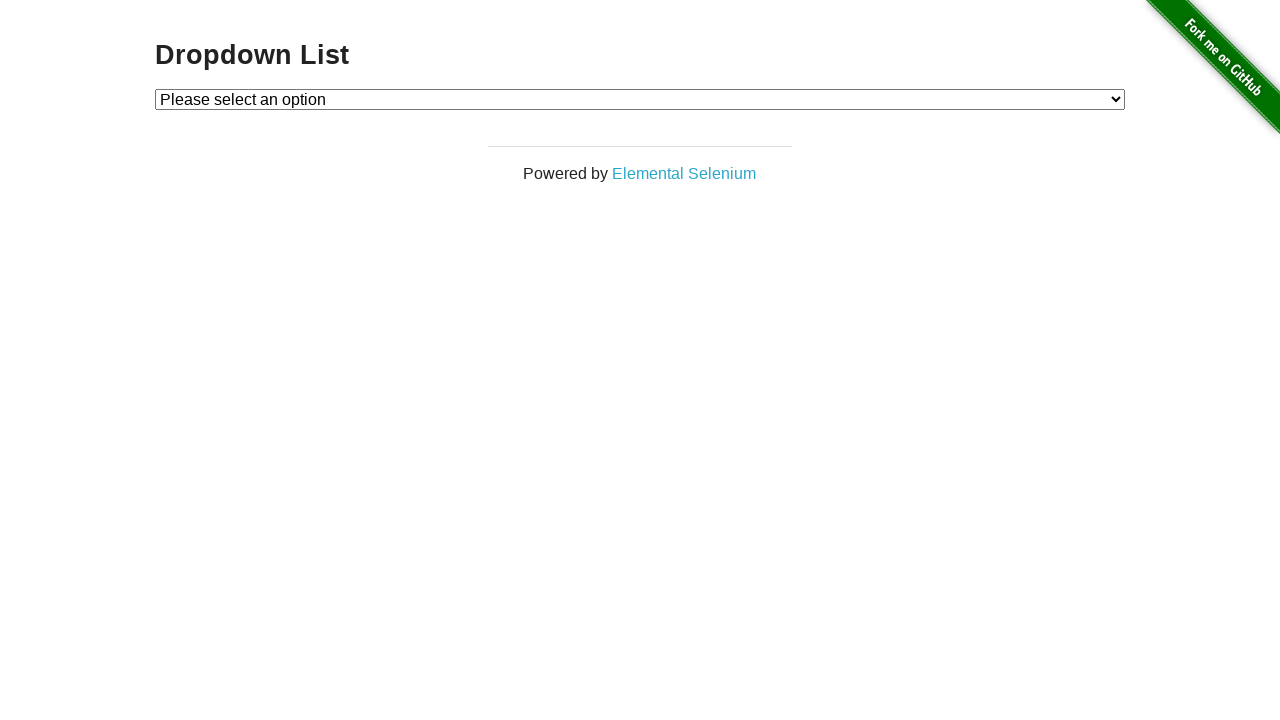

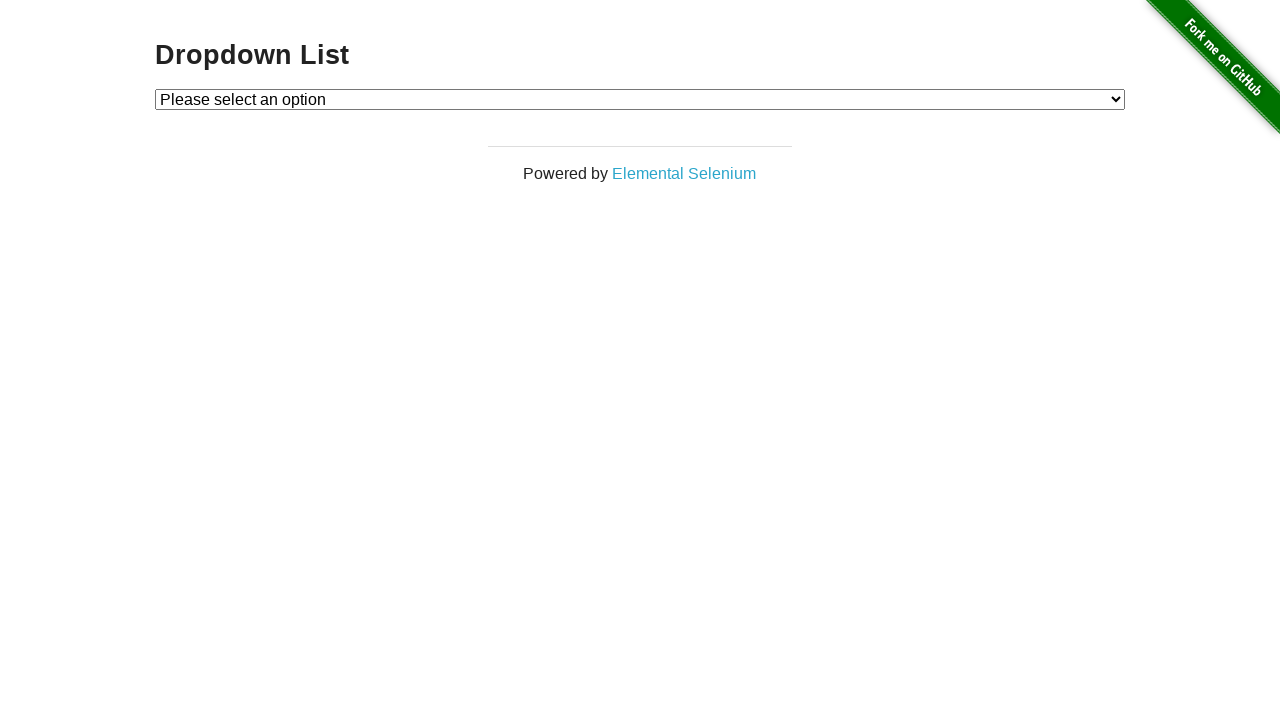